Tests different mouse click actions on a demo page including right-click, double-click, and mouse wheel scrolling

Starting URL: https://demoqa.com/buttons

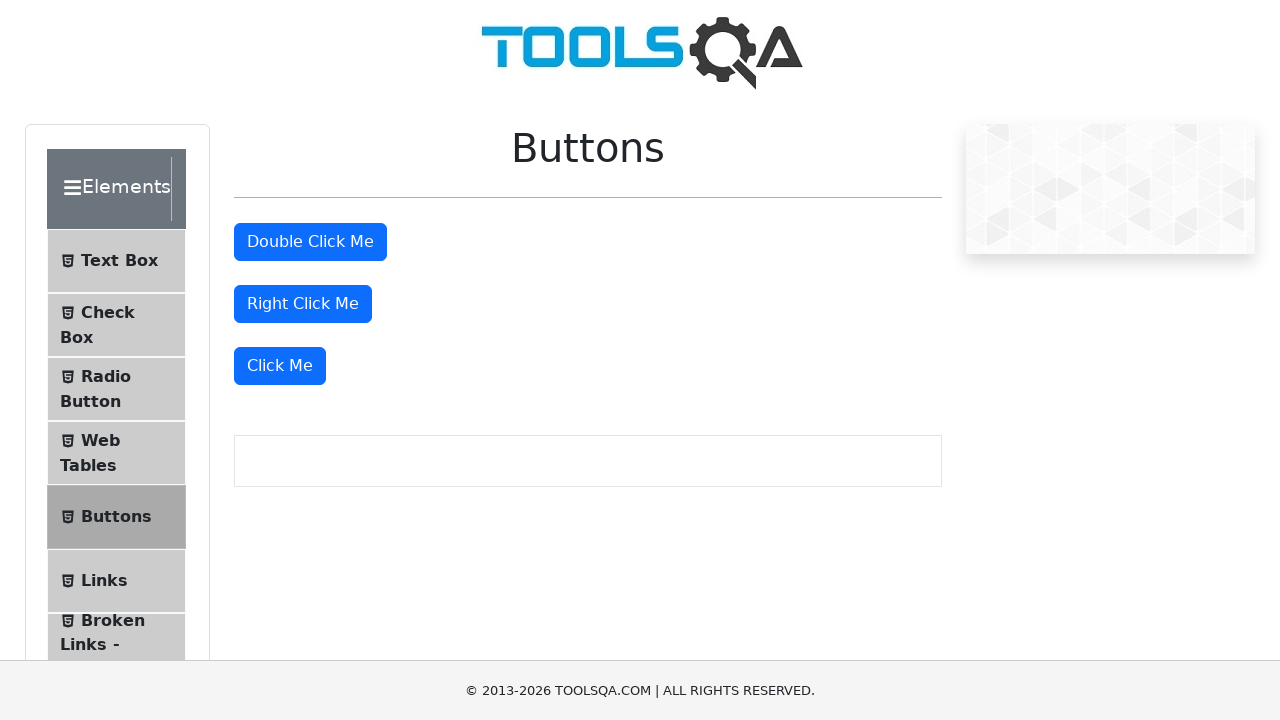

Right-clicked on the right click button at (303, 304) on #rightClickBtn
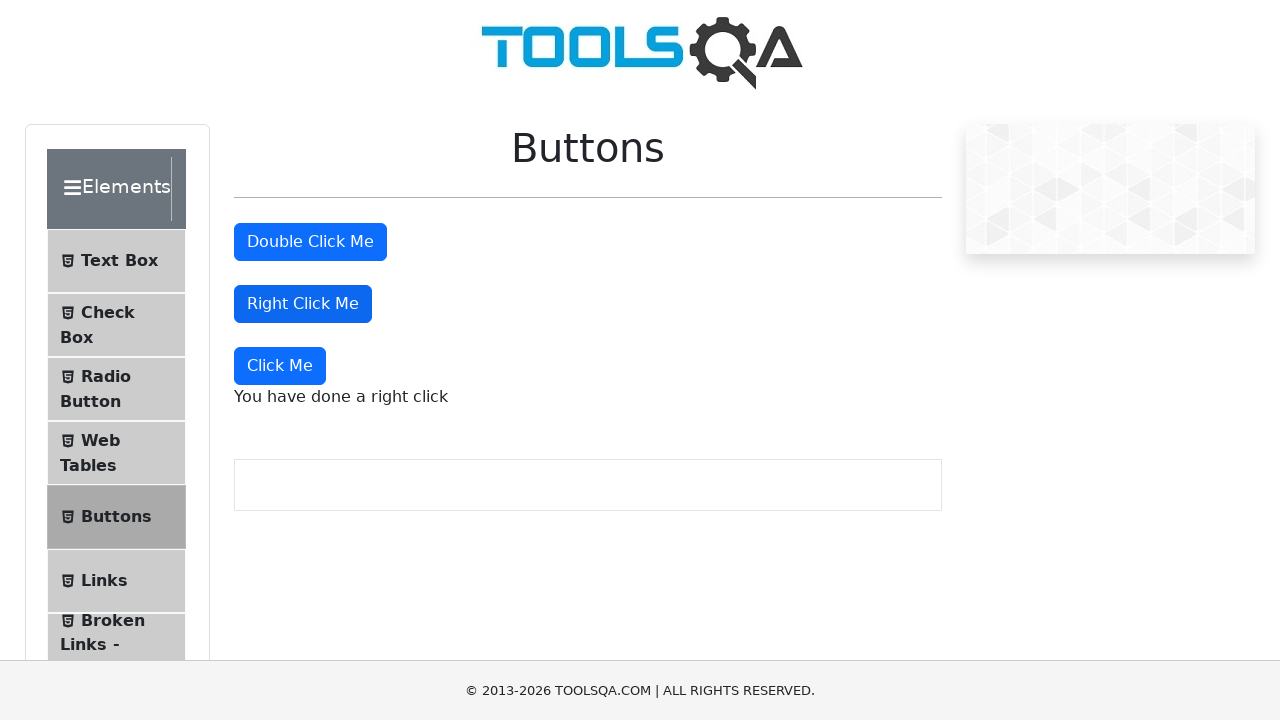

Double-clicked on the double click button at (310, 242) on #doubleClickBtn
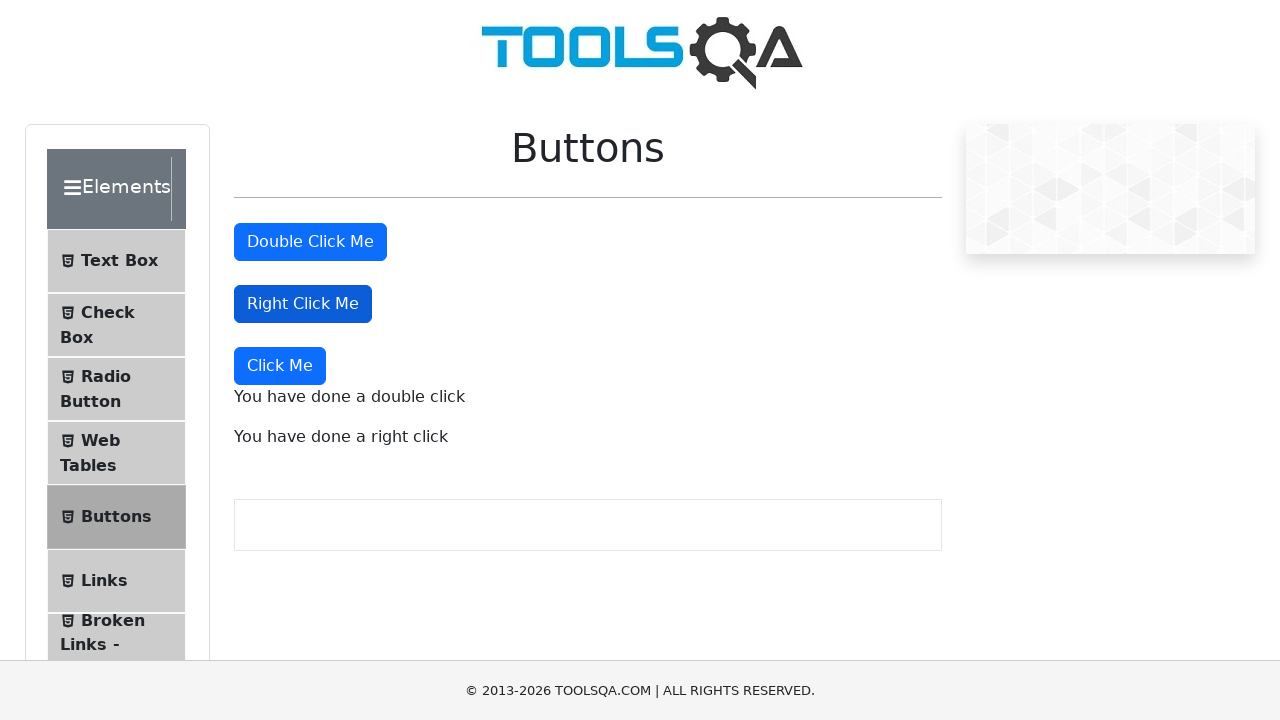

Scrolled down the page using mouse wheel
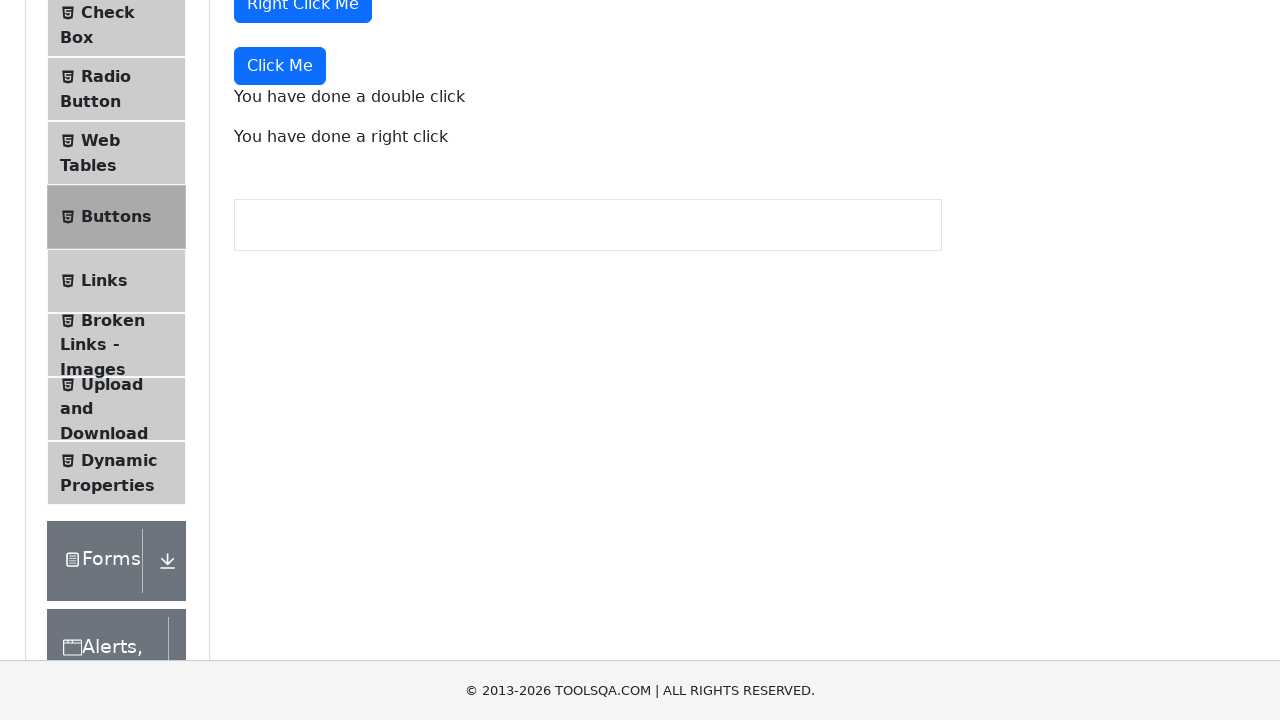

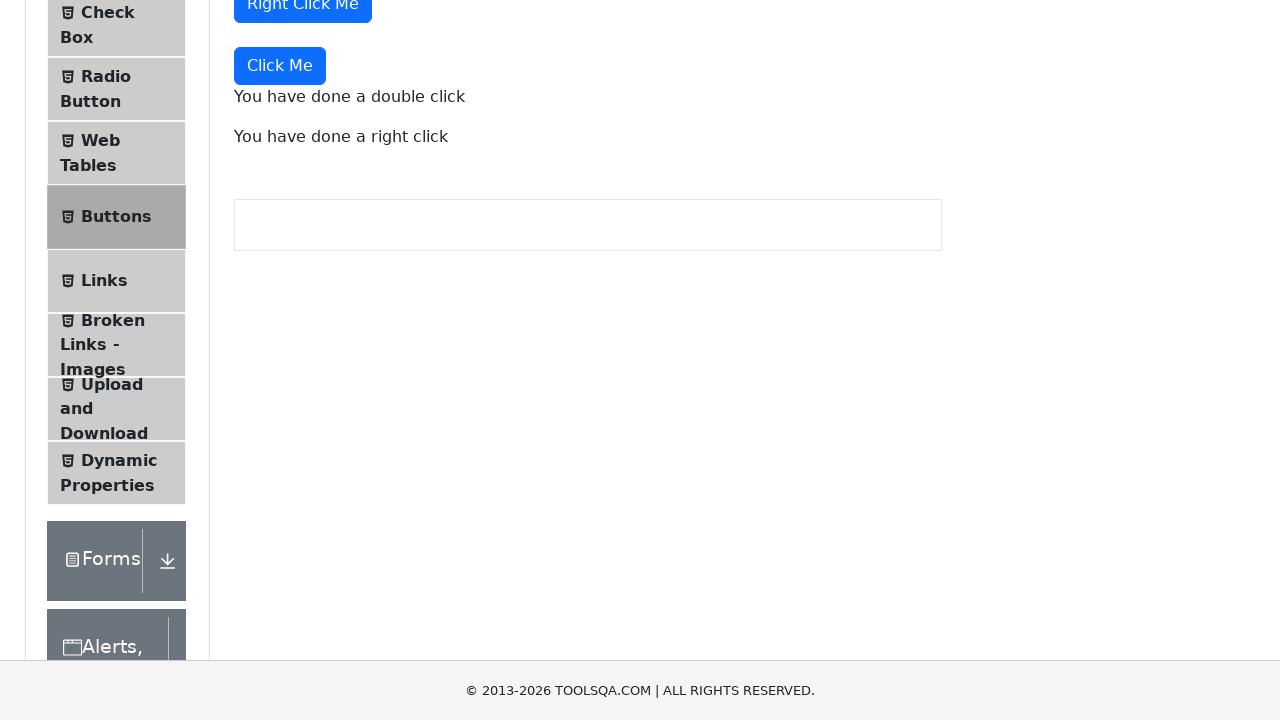